Navigates to the world clock page and iterates through the time zone table to verify data is displayed correctly

Starting URL: https://www.timeanddate.com/worldclock/

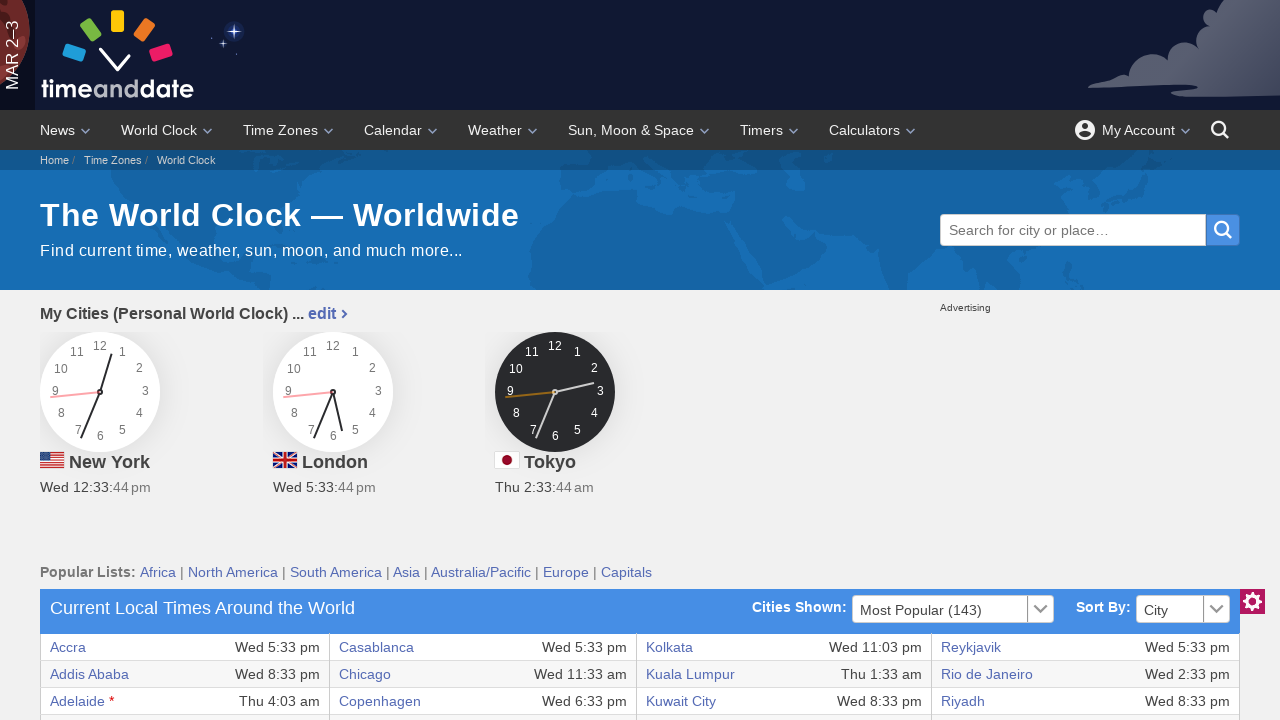

Waited for world clock table to load
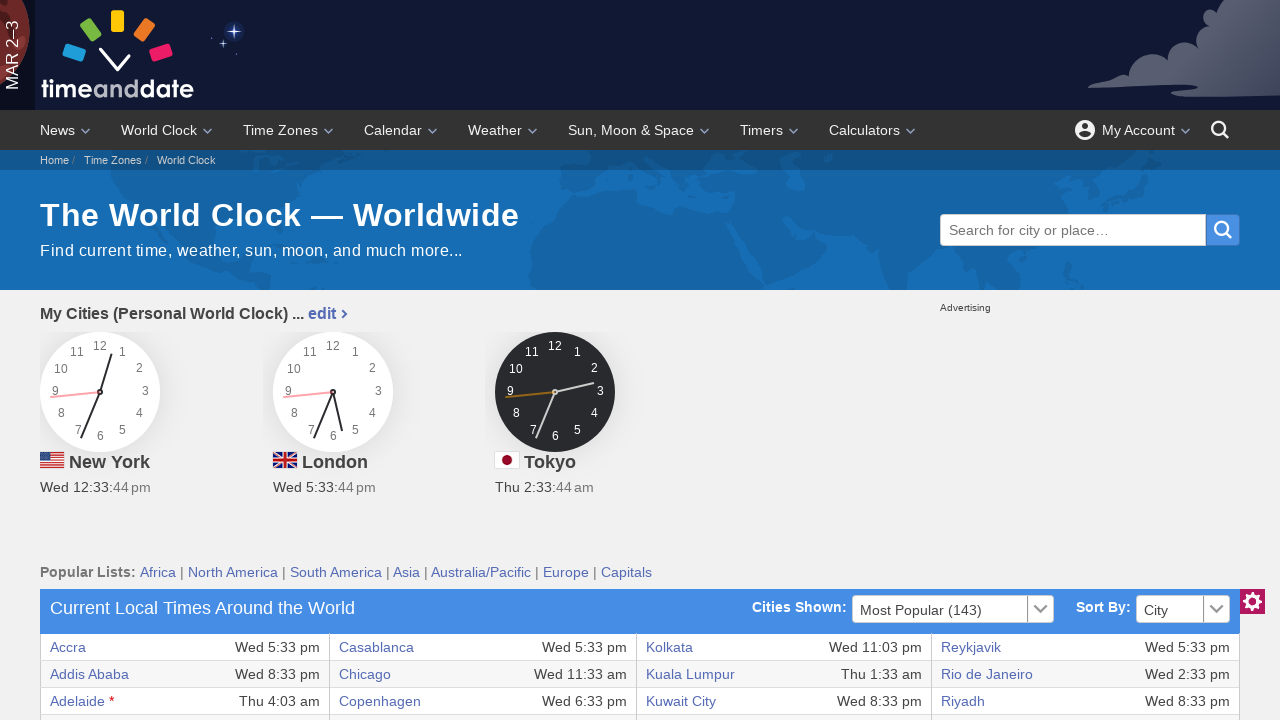

Located the world clock table element
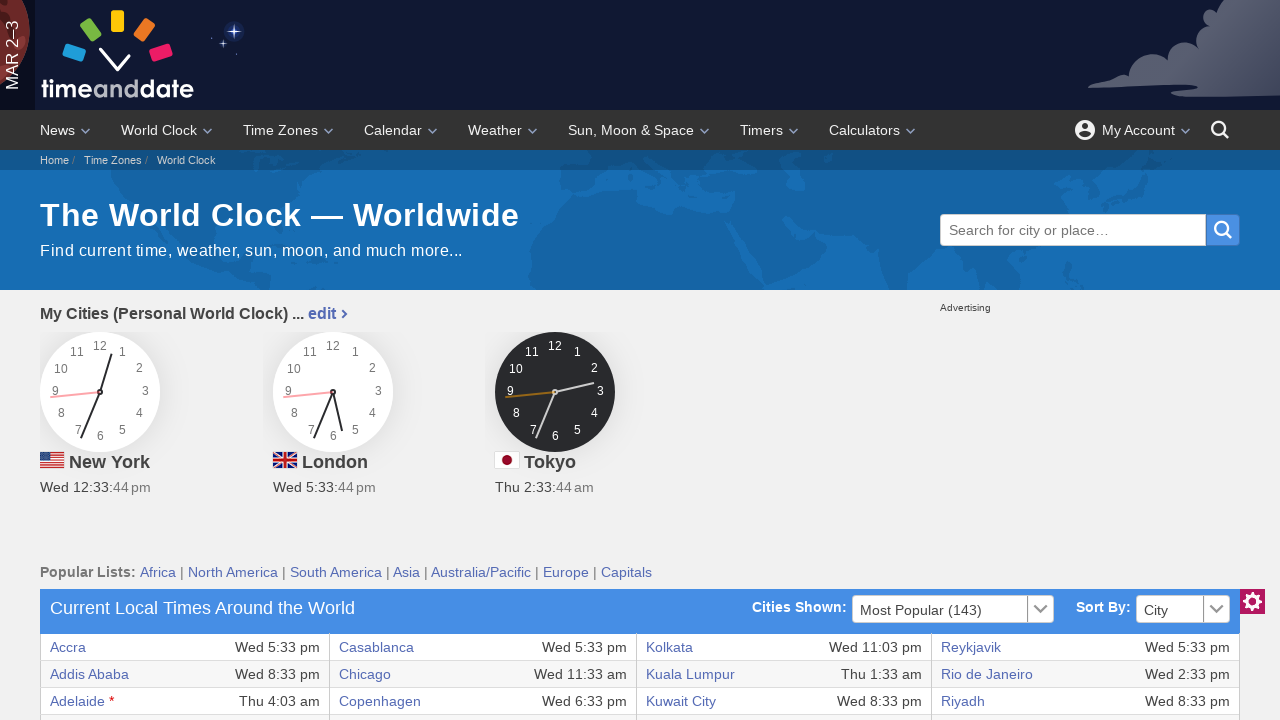

Located all table rows
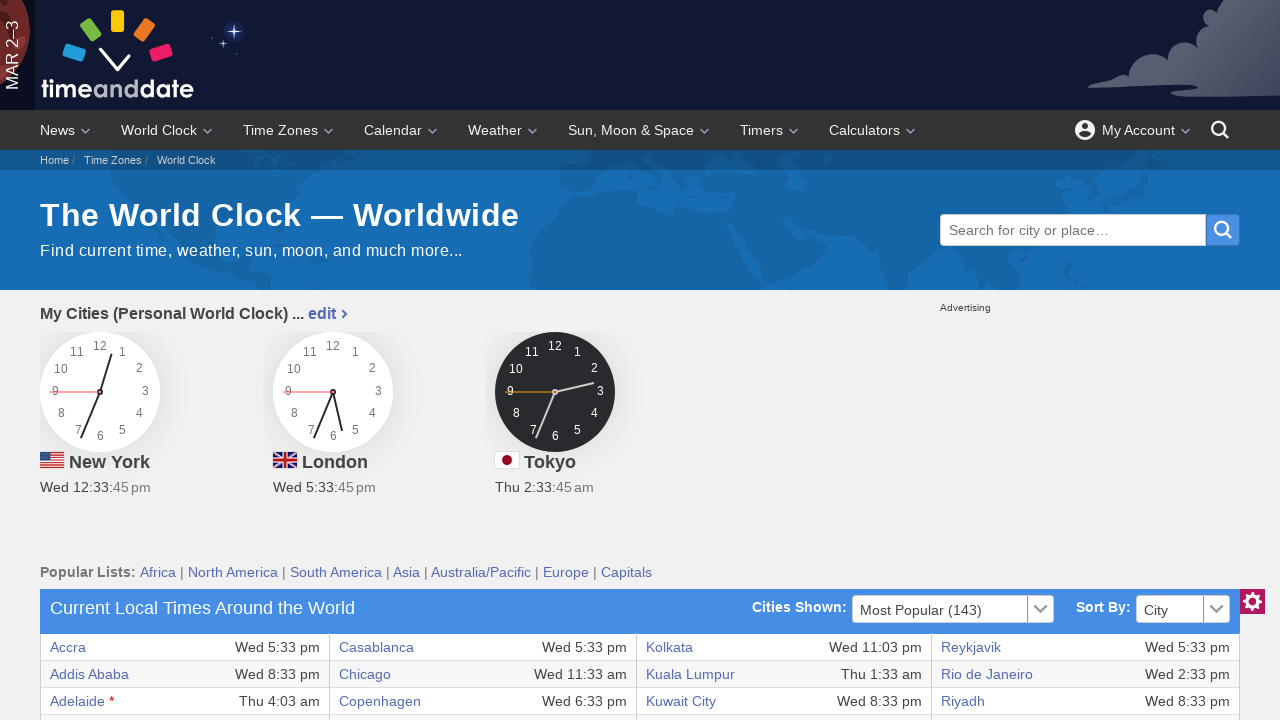

Verified table contains rows
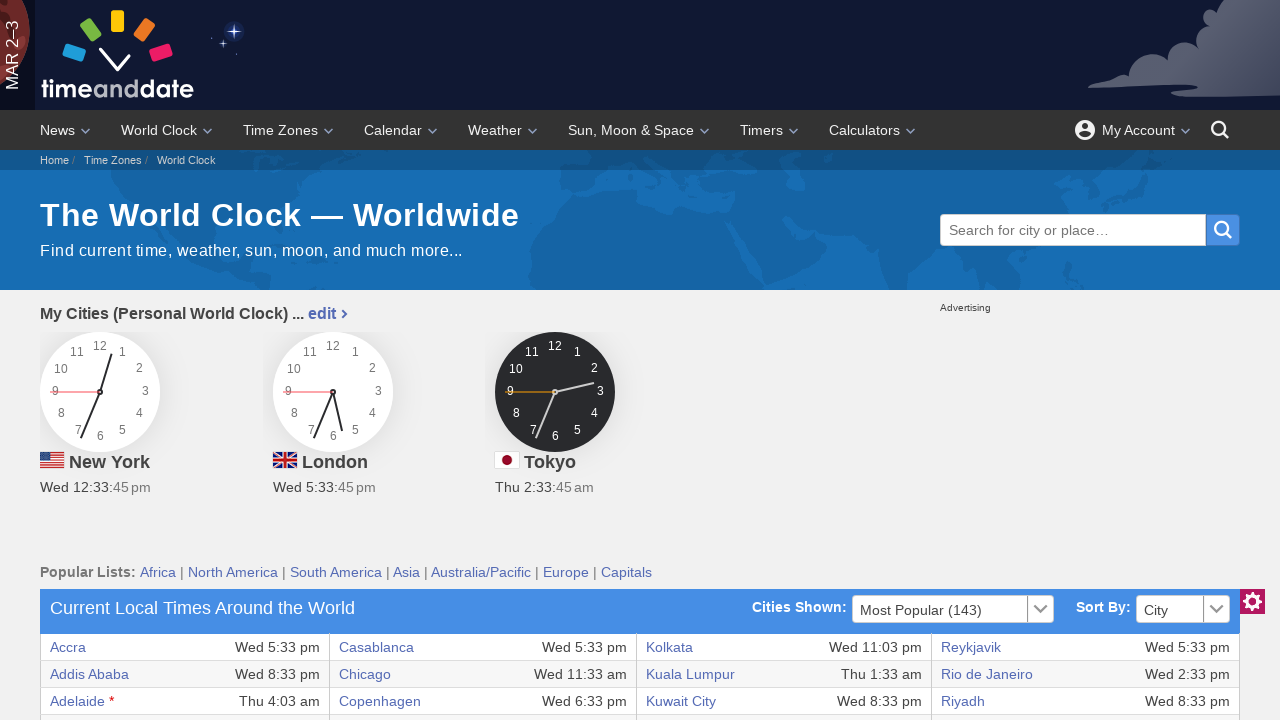

Located cells in row 0
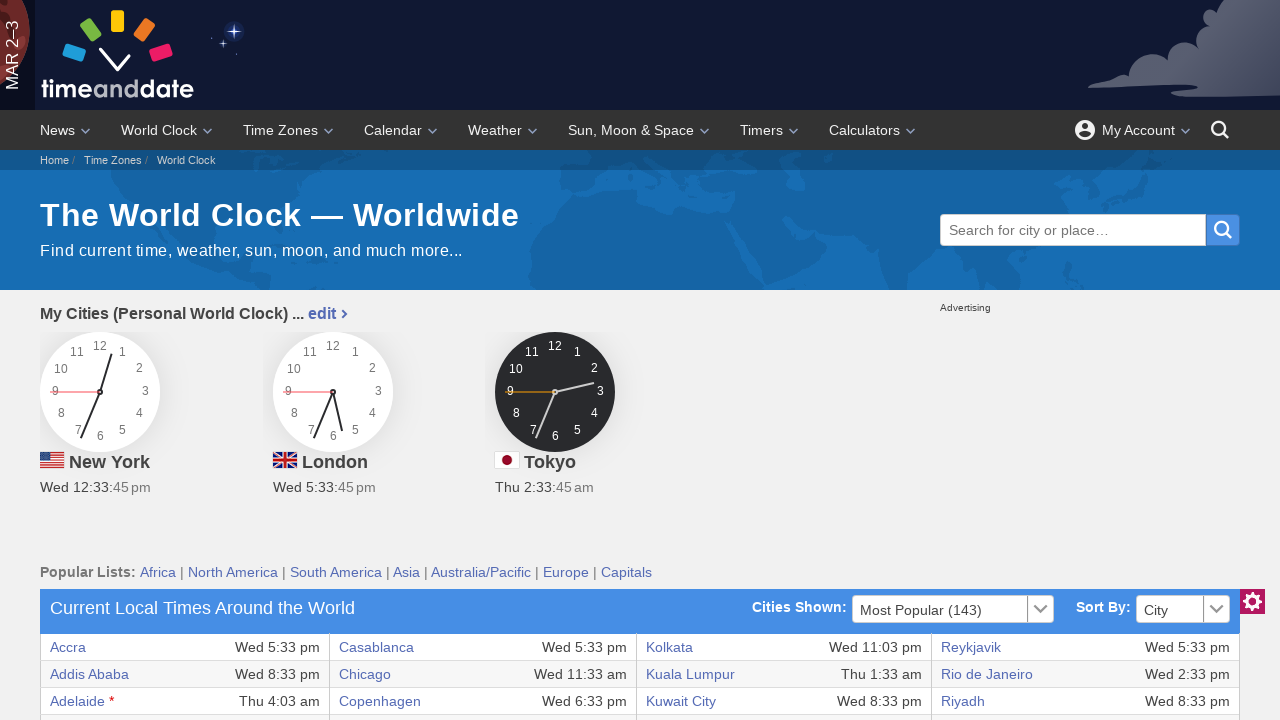

Located cells in row 1
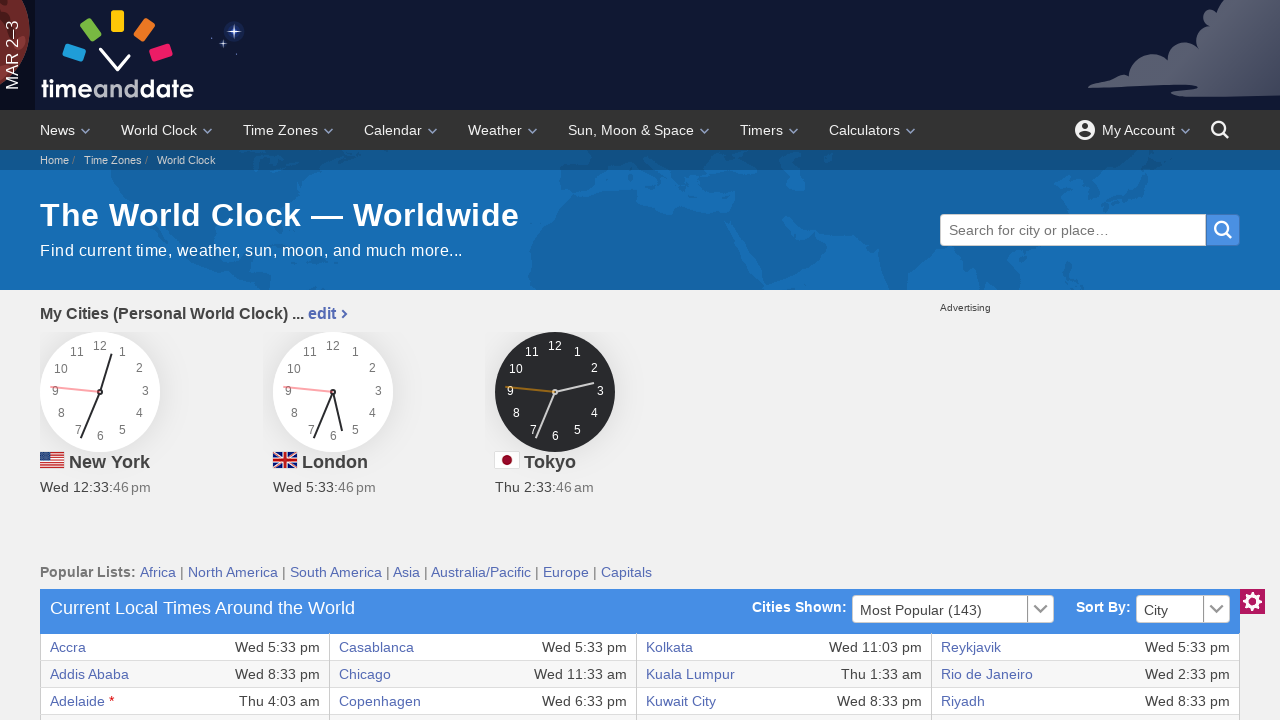

Retrieved text content from first cell of row 1: 'Accra'
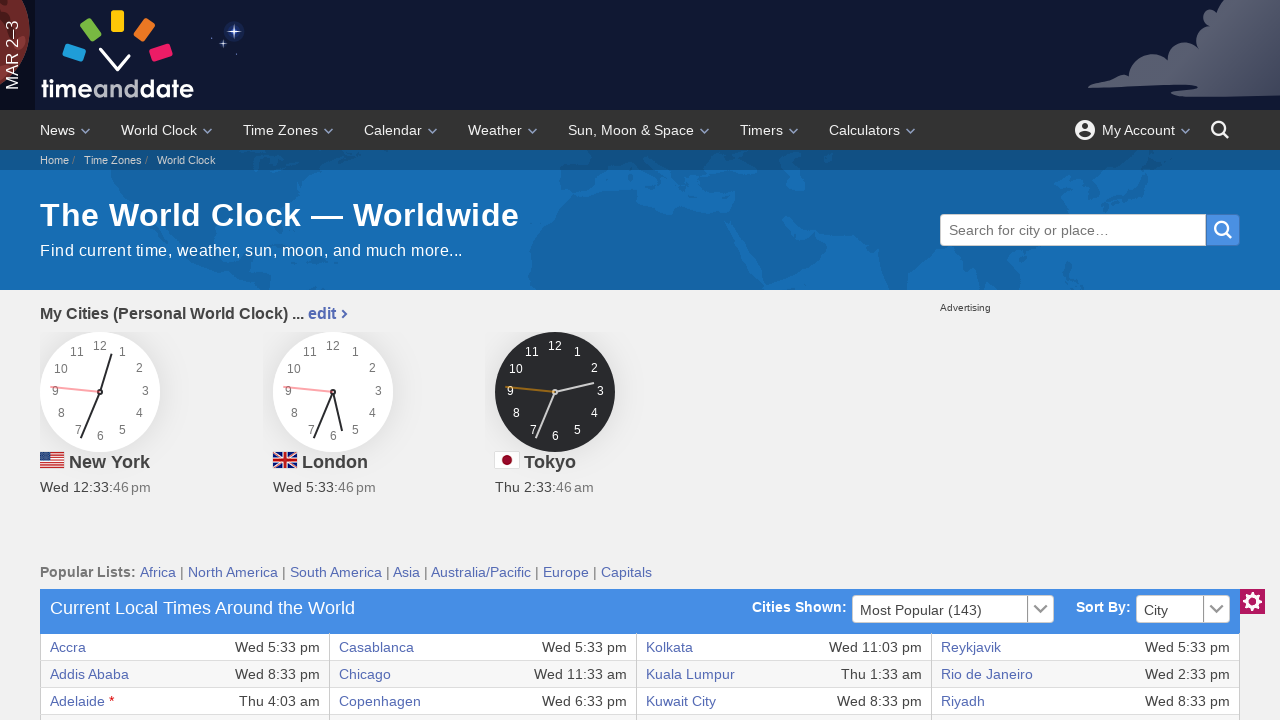

Verified row 1 has valid text content
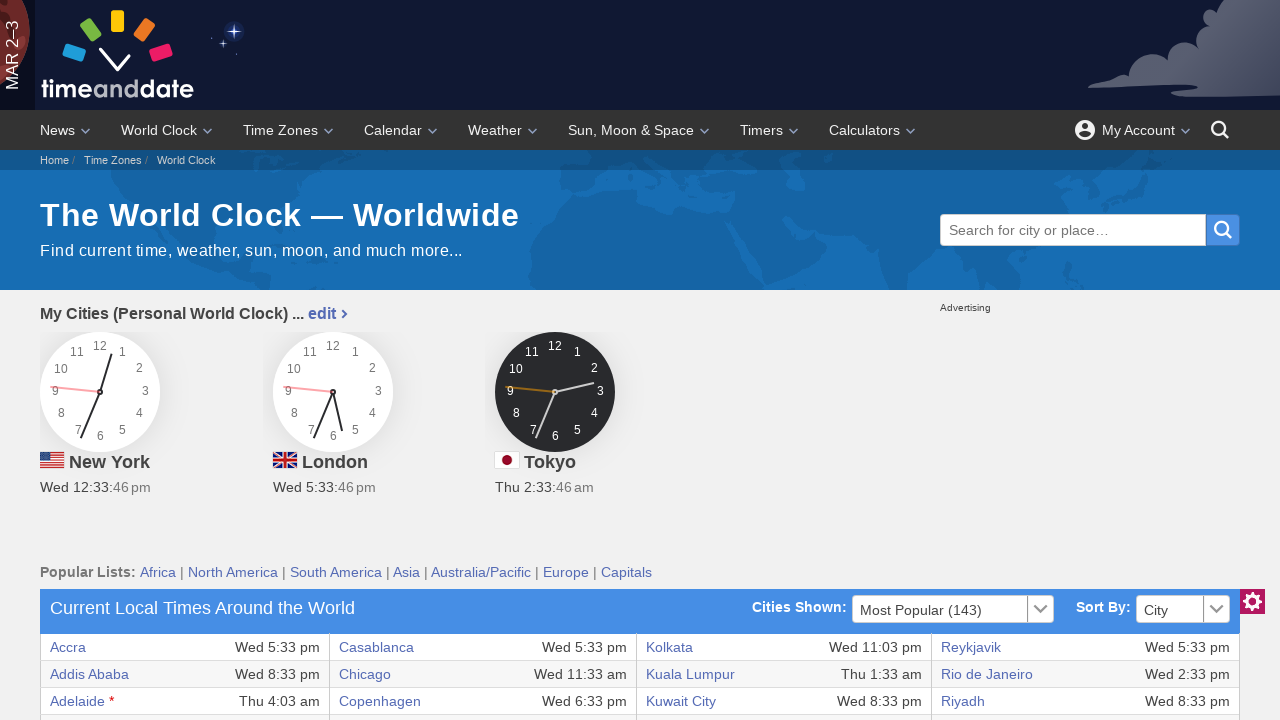

Located cells in row 2
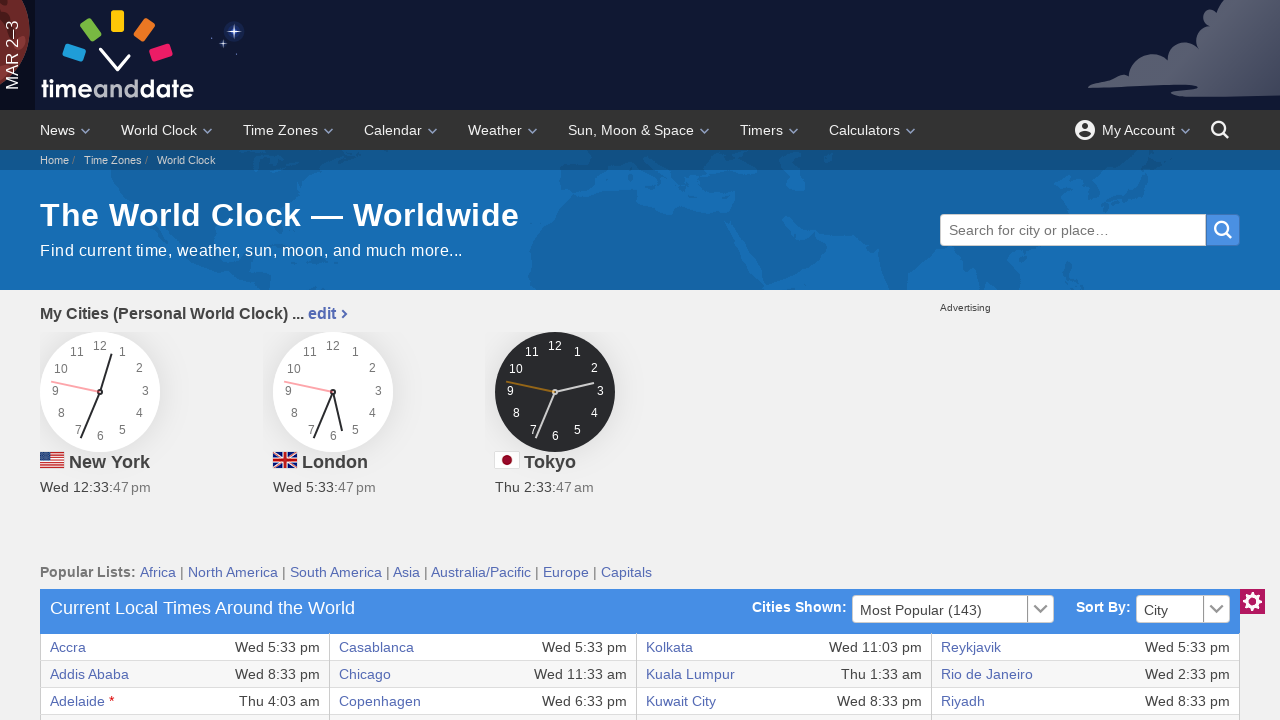

Retrieved text content from first cell of row 2: 'Addis Ababa'
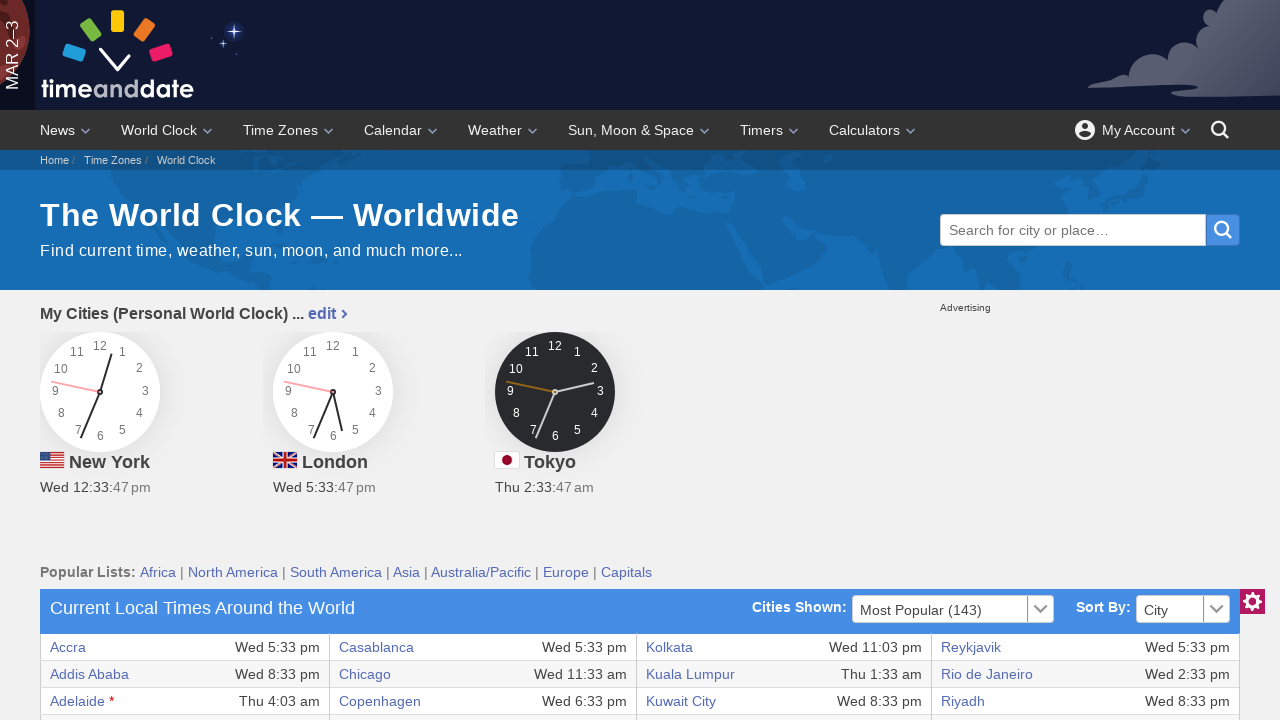

Verified row 2 has valid text content
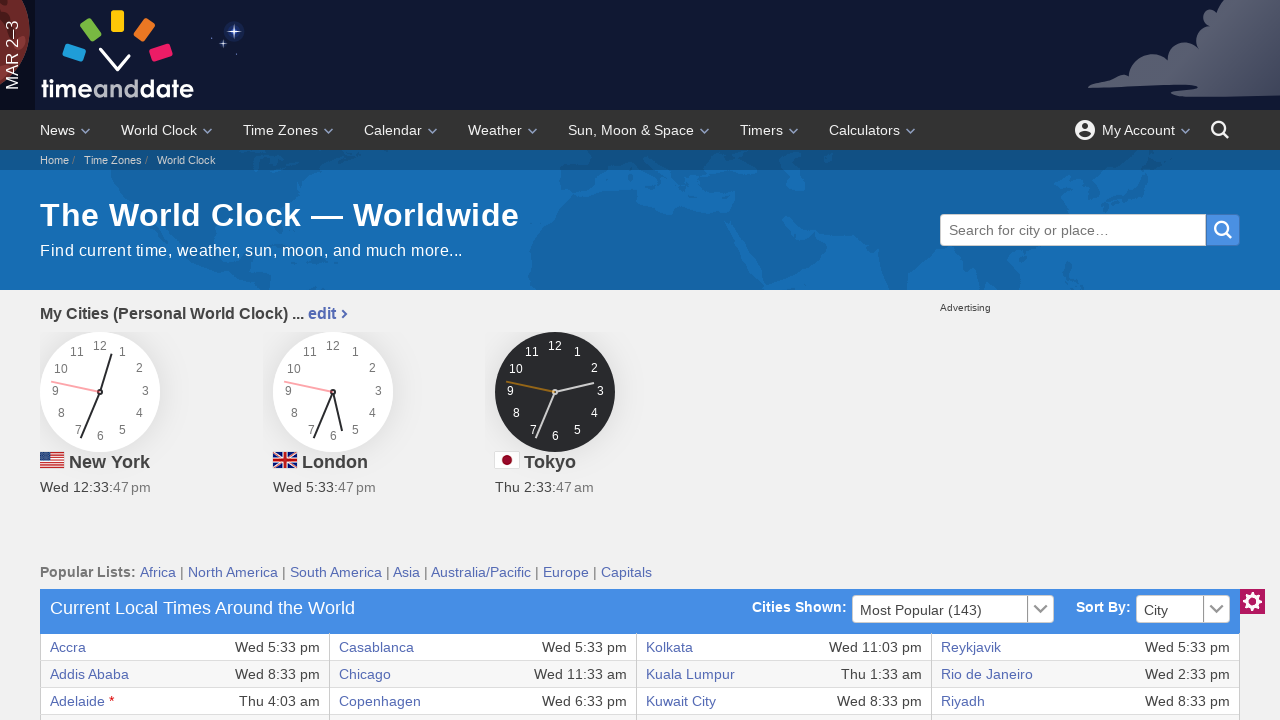

Located cells in row 3
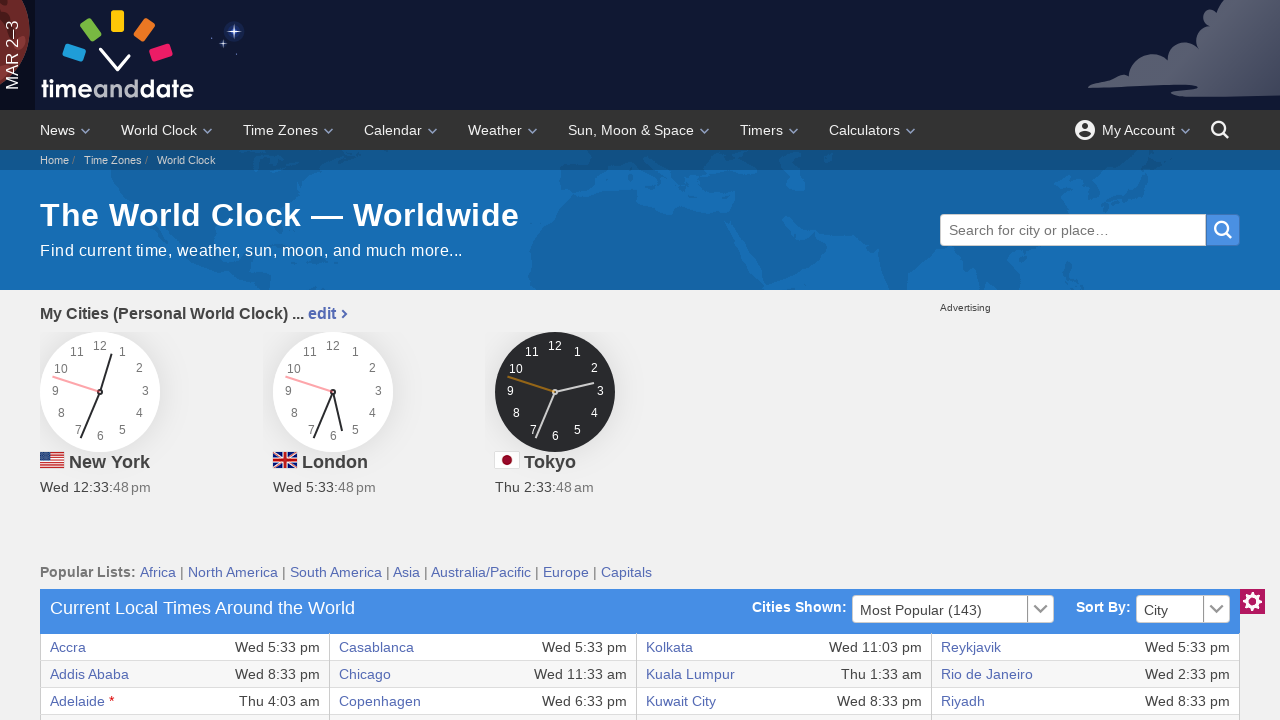

Retrieved text content from first cell of row 3: 'Adelaide *'
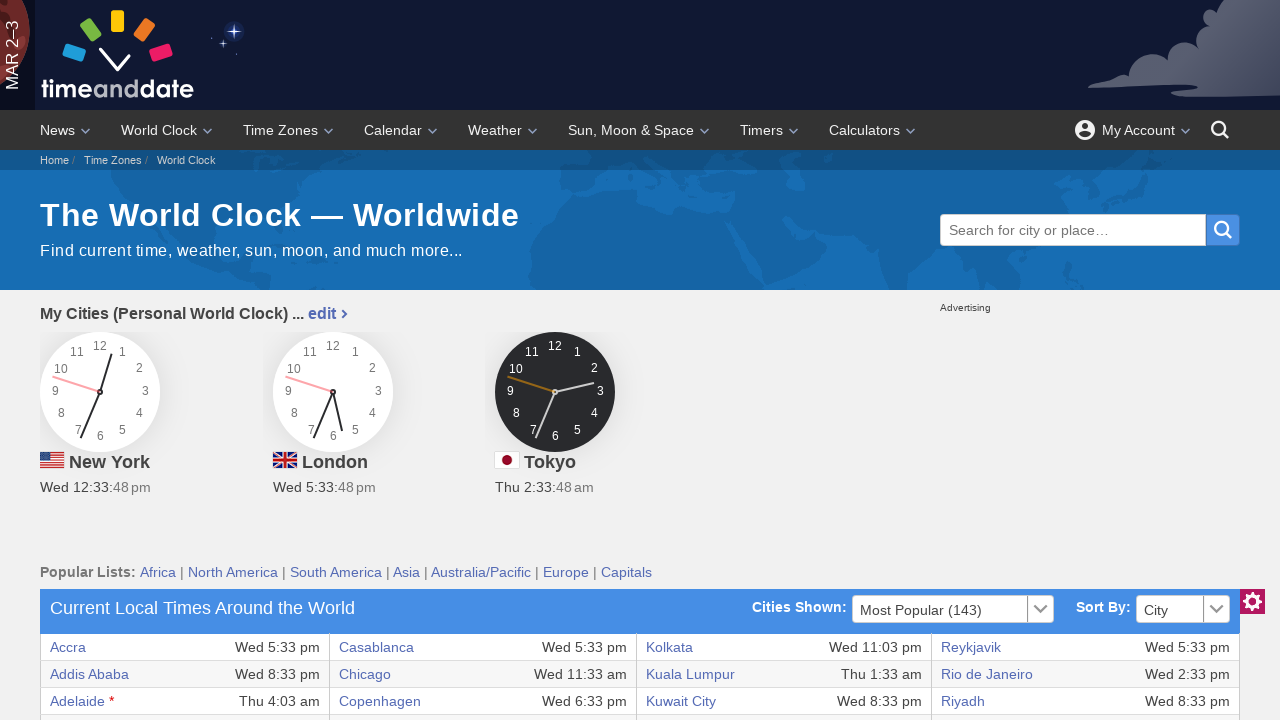

Verified row 3 has valid text content
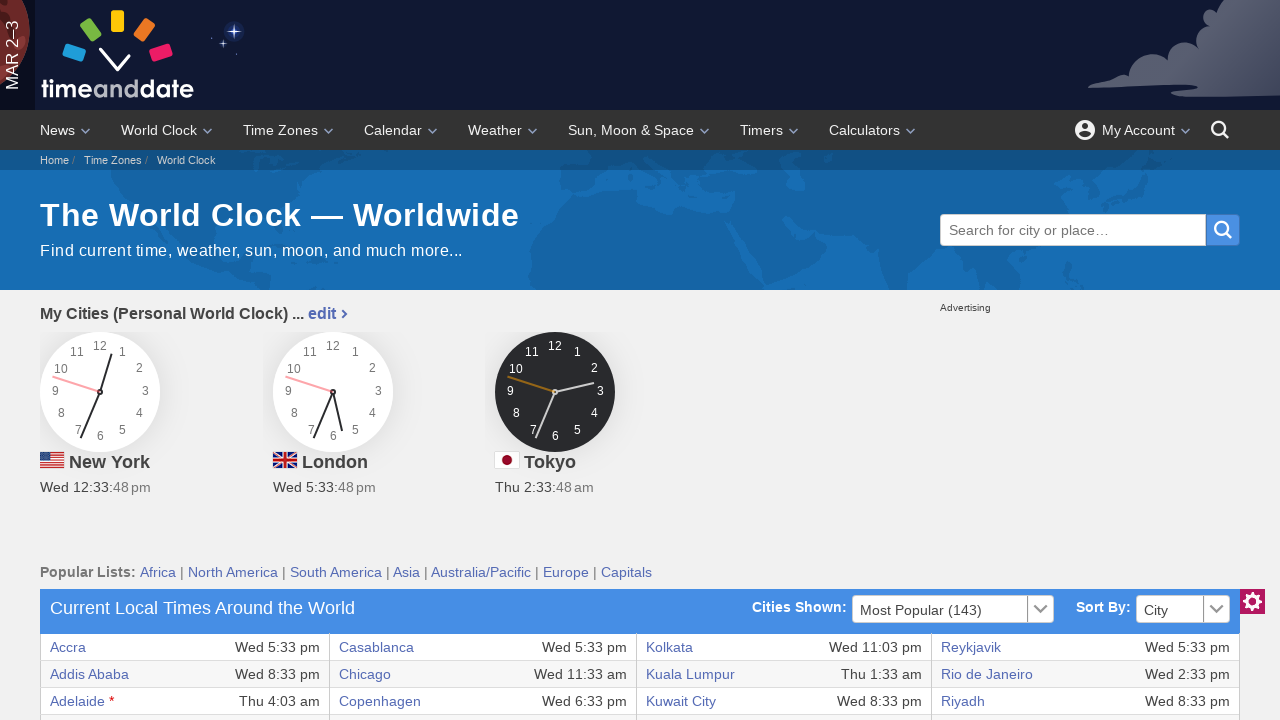

Located cells in row 4
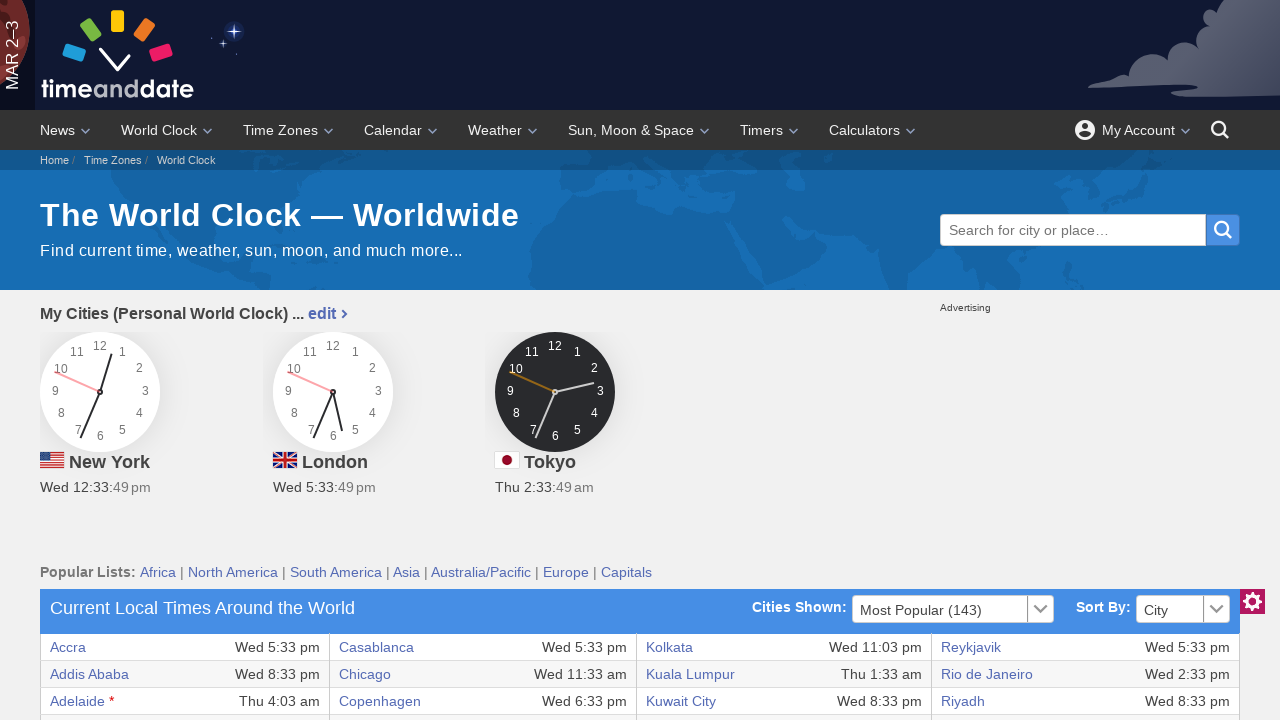

Retrieved text content from first cell of row 4: 'Algiers'
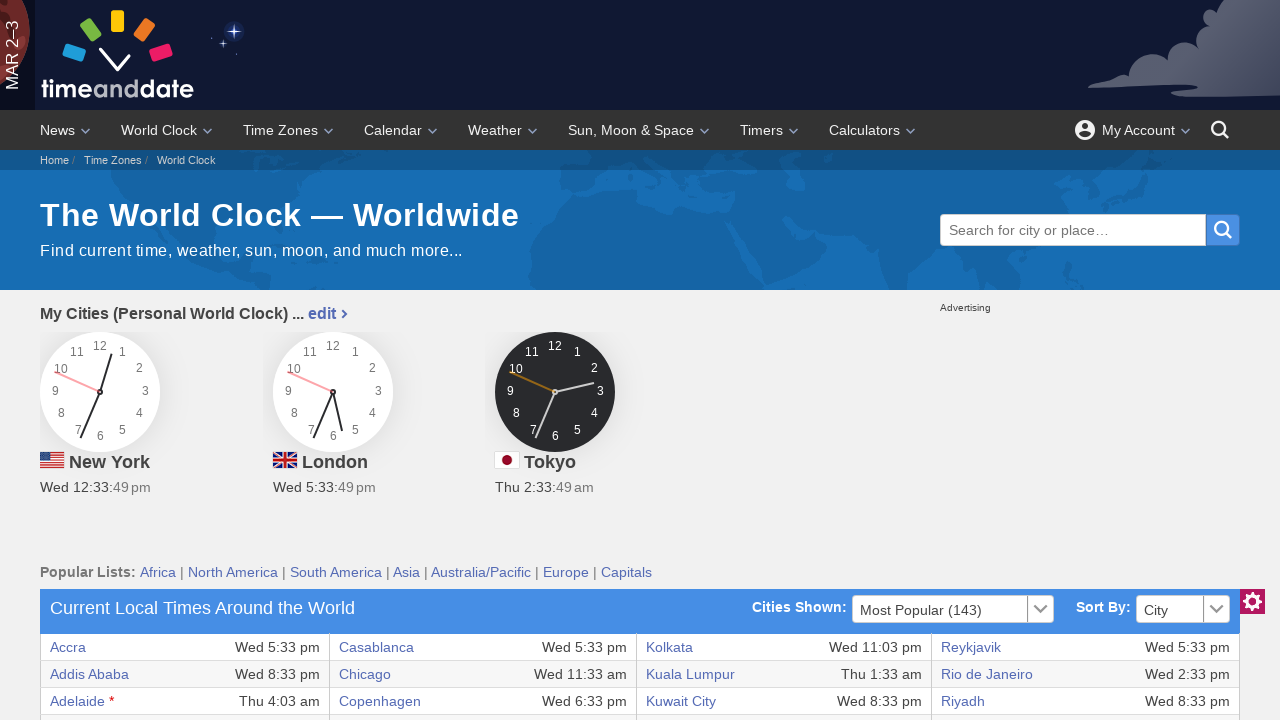

Verified row 4 has valid text content
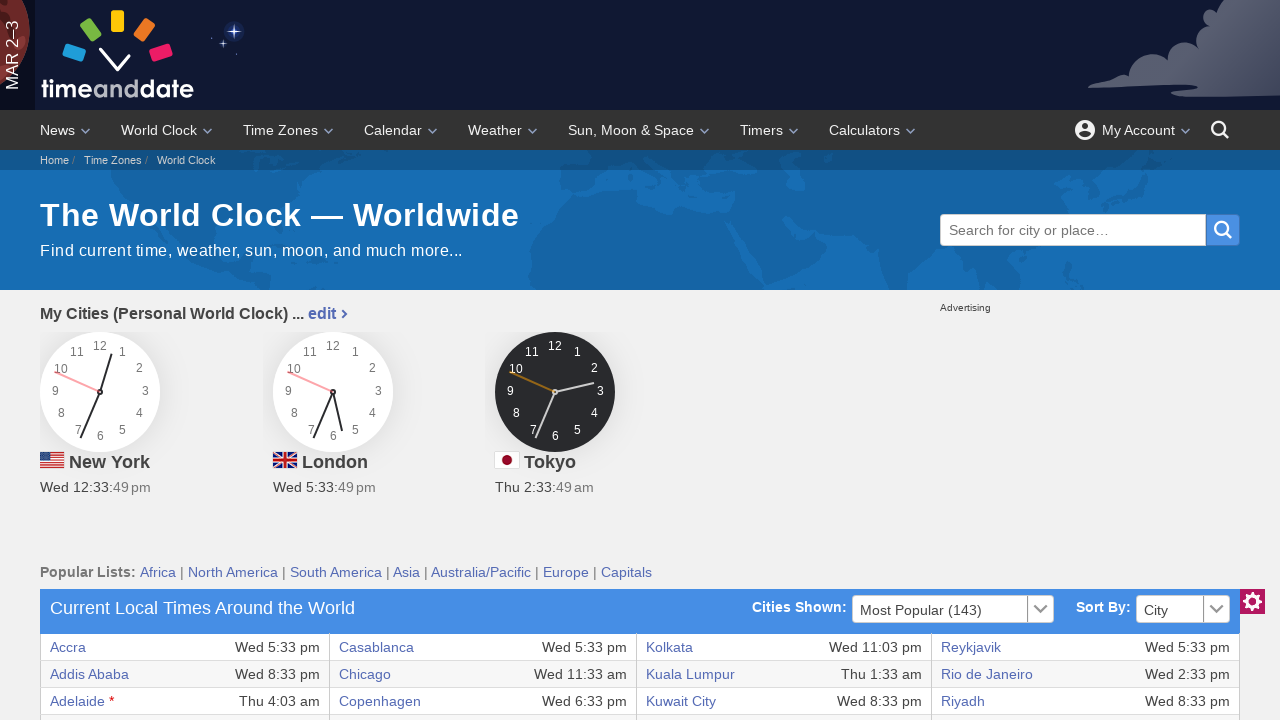

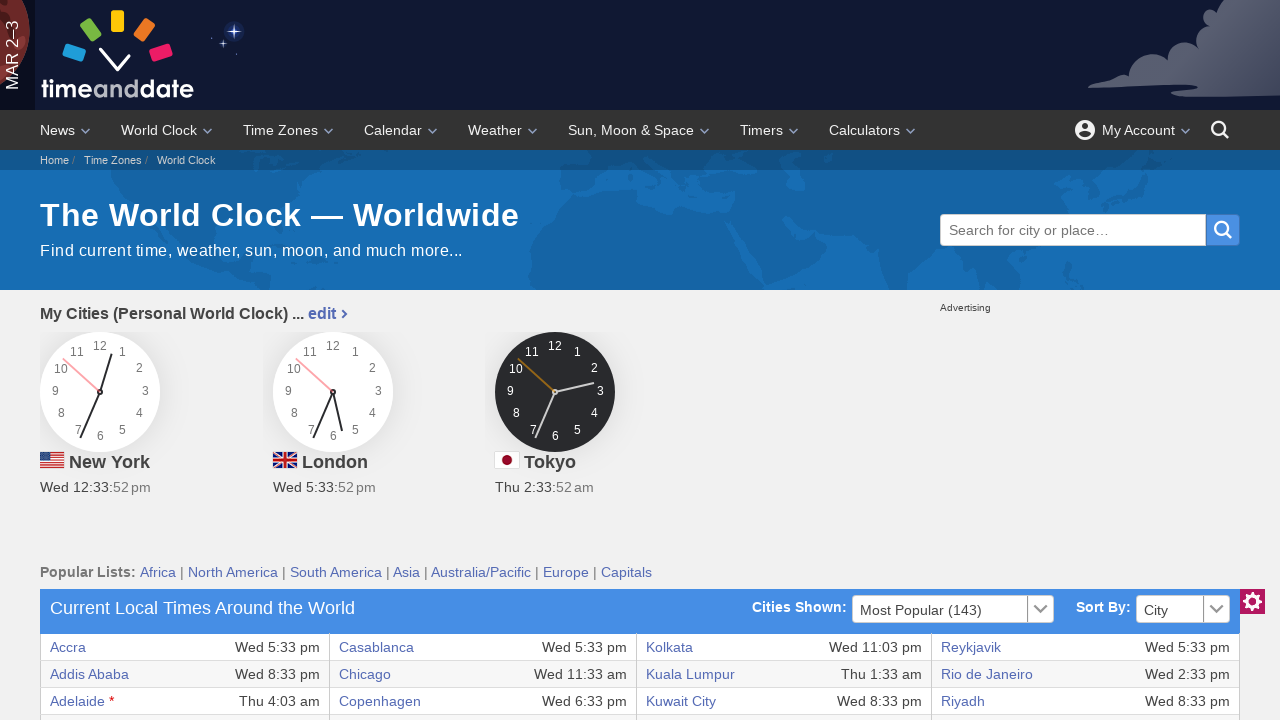